Tests navigation by clicking on the Home link on a dummy website to verify link functionality

Starting URL: https://automationbysqatools.blogspot.com/2021/05/dummy-website.html

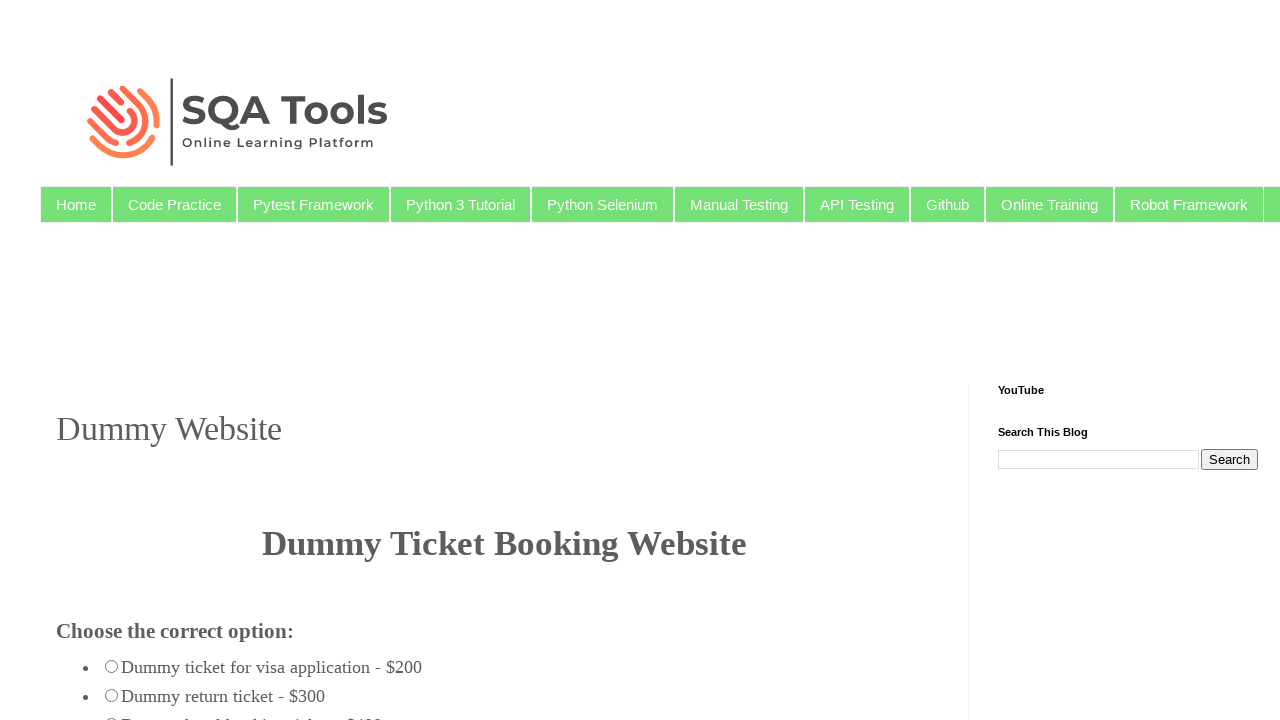

Clicked on the Home link at (76, 204) on xpath=//a[text()='Home']
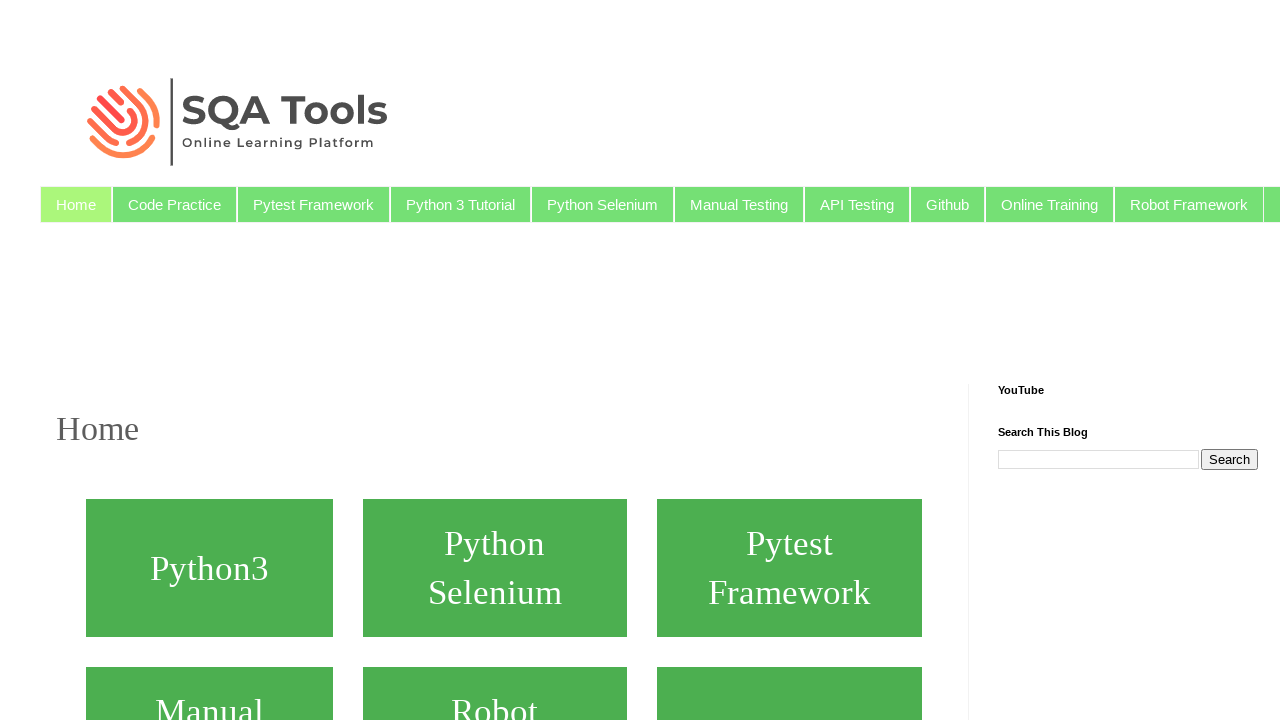

Page load completed after Home link navigation
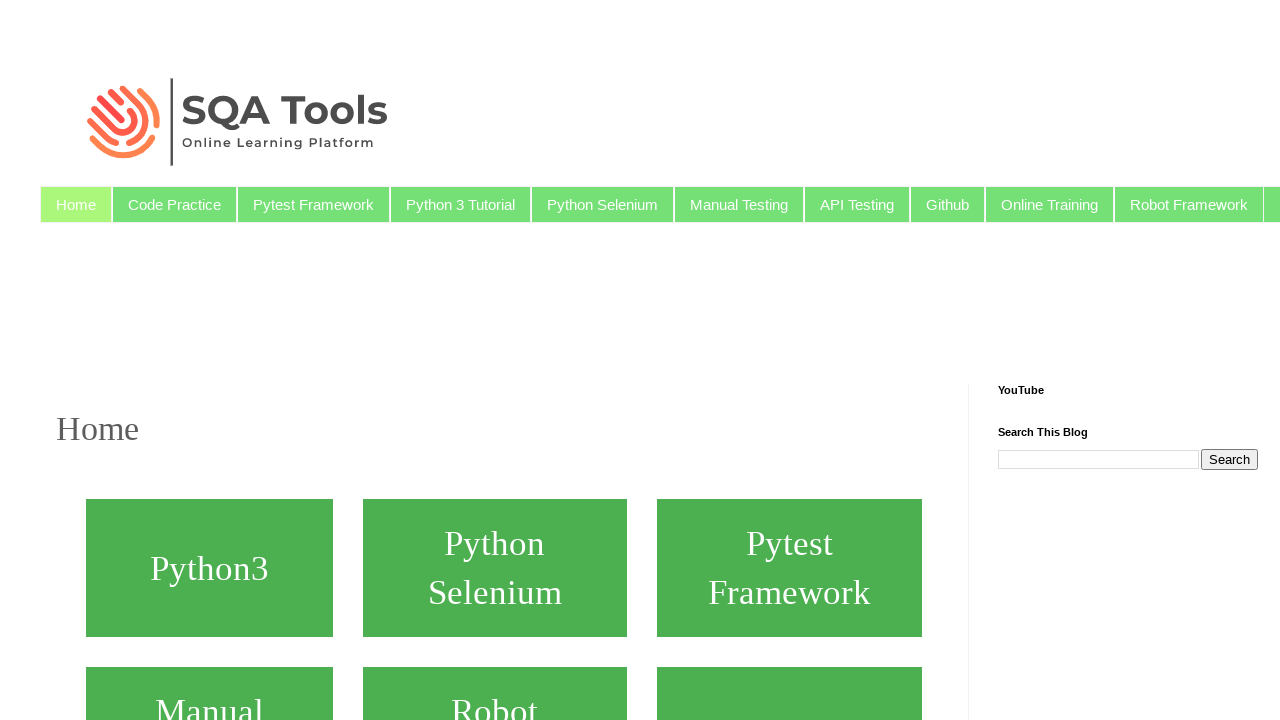

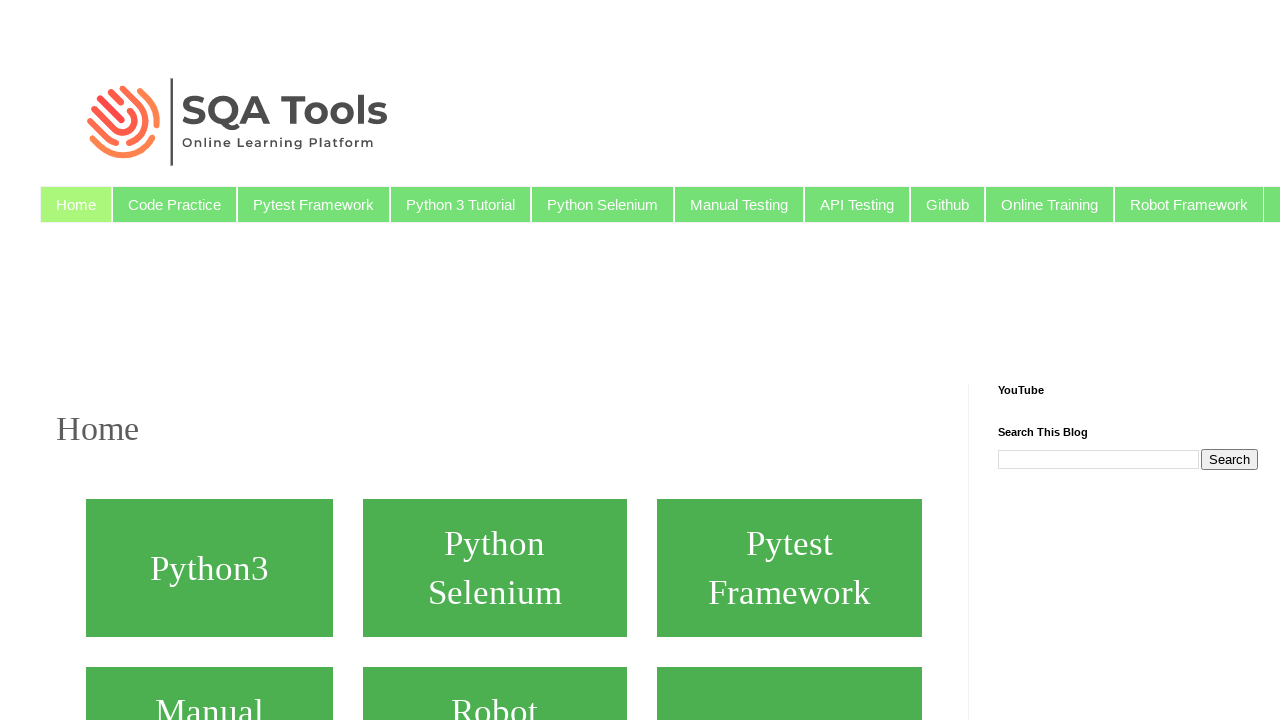